Tests marking individual todo items as complete by checking their checkboxes

Starting URL: https://demo.playwright.dev/todomvc

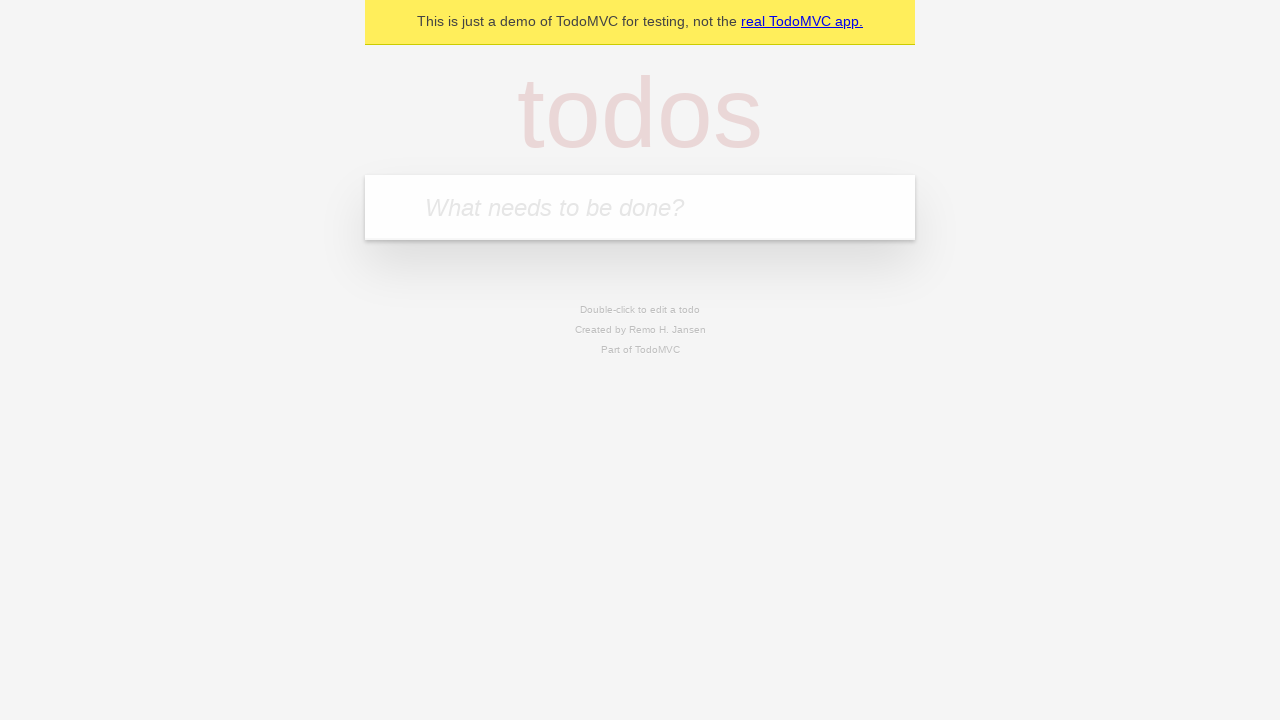

Located the 'What needs to be done?' input field
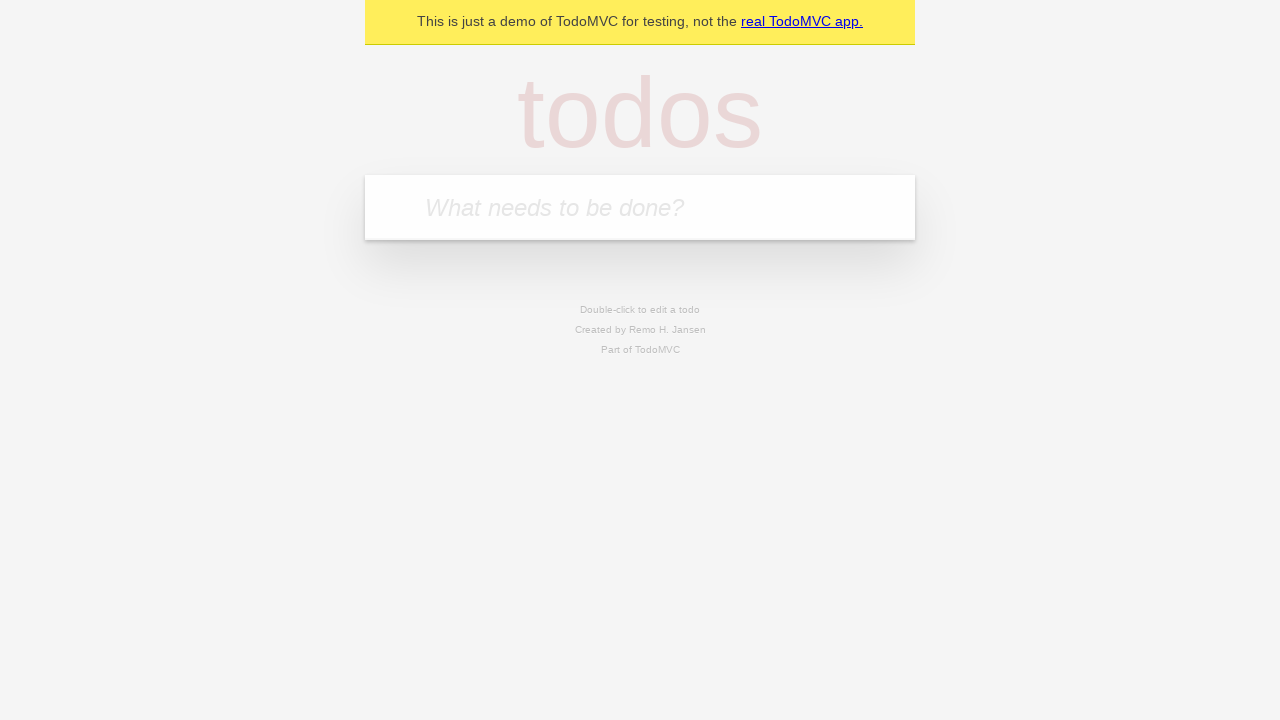

Filled first todo with 'buy some cheese' on internal:attr=[placeholder="What needs to be done?"i]
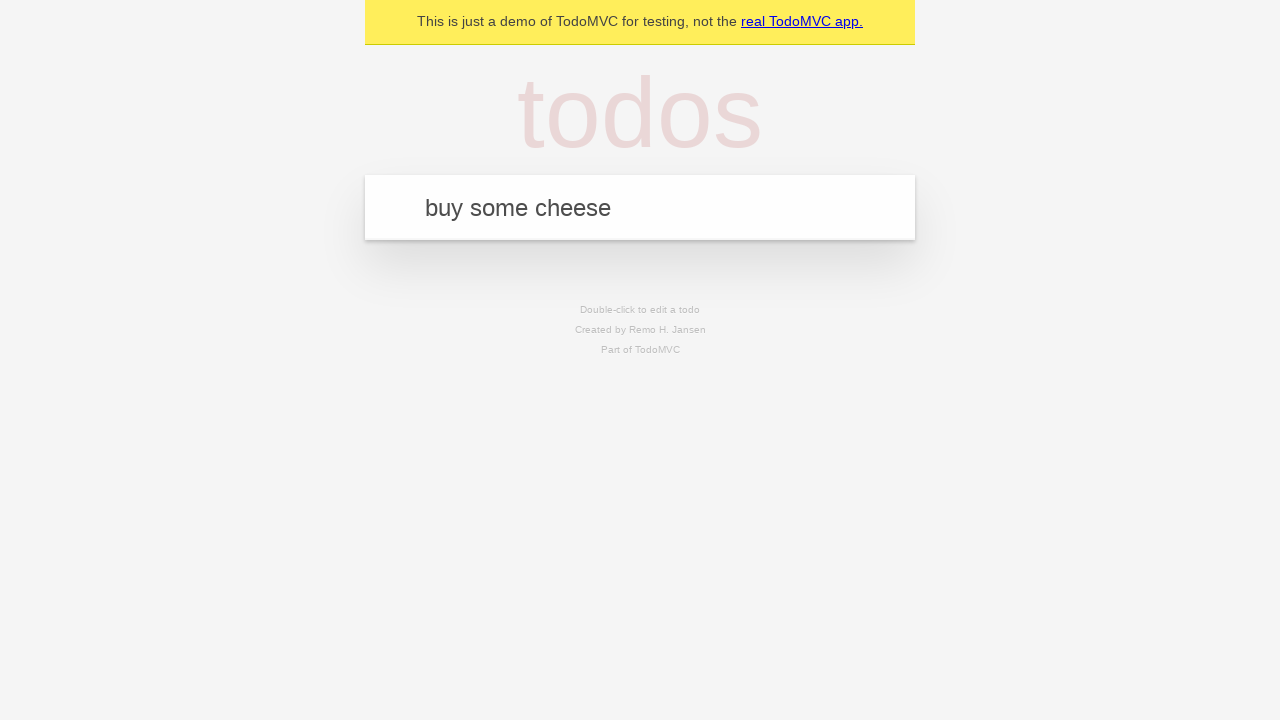

Pressed Enter to create first todo item on internal:attr=[placeholder="What needs to be done?"i]
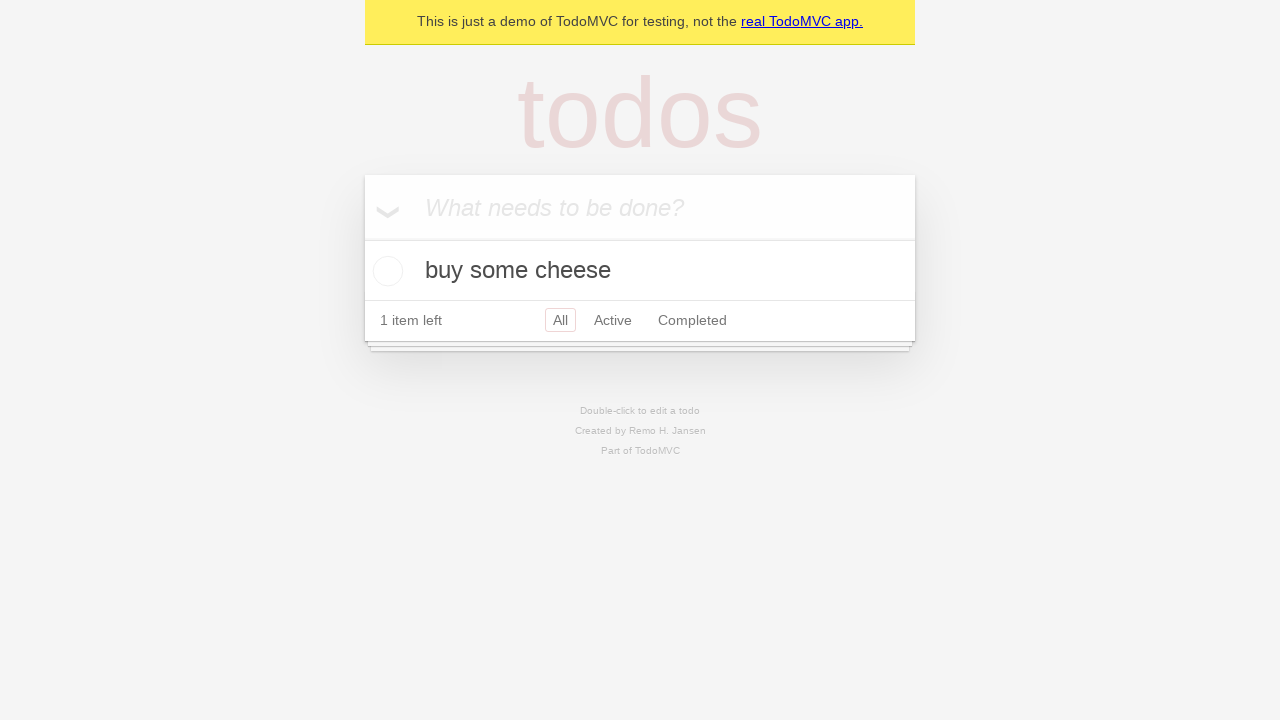

Filled second todo with 'feed the cat' on internal:attr=[placeholder="What needs to be done?"i]
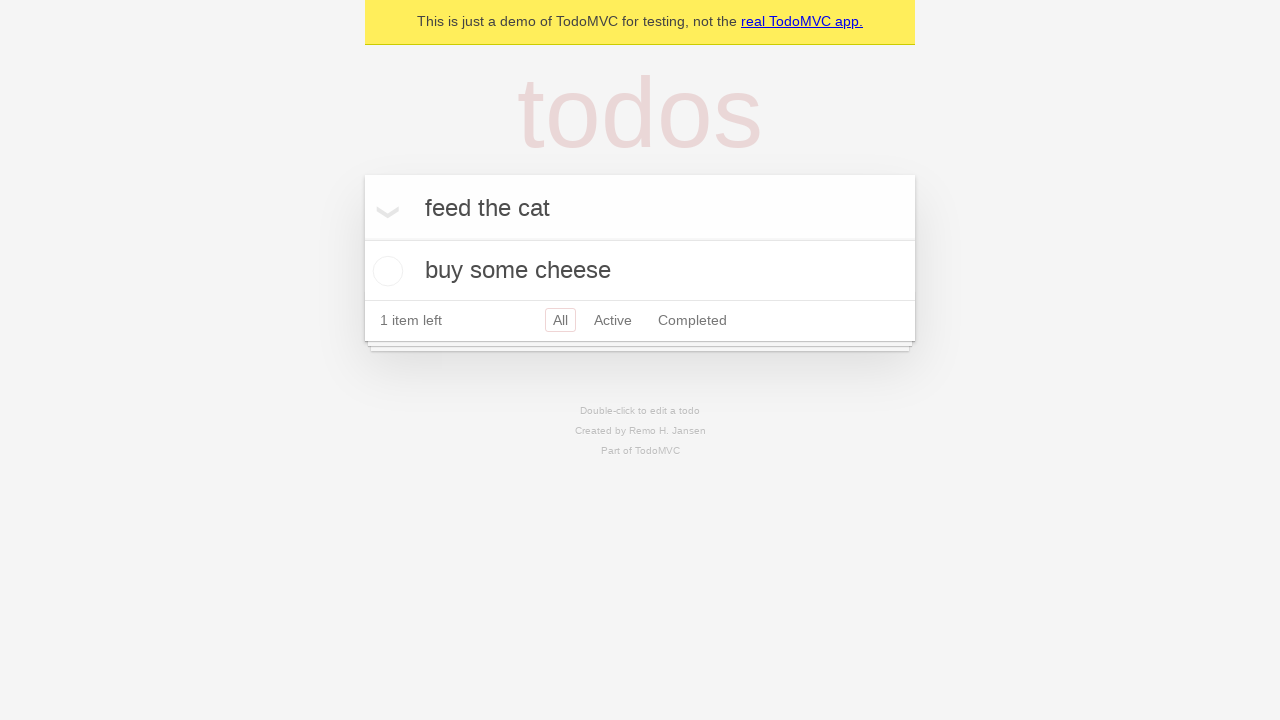

Pressed Enter to create second todo item on internal:attr=[placeholder="What needs to be done?"i]
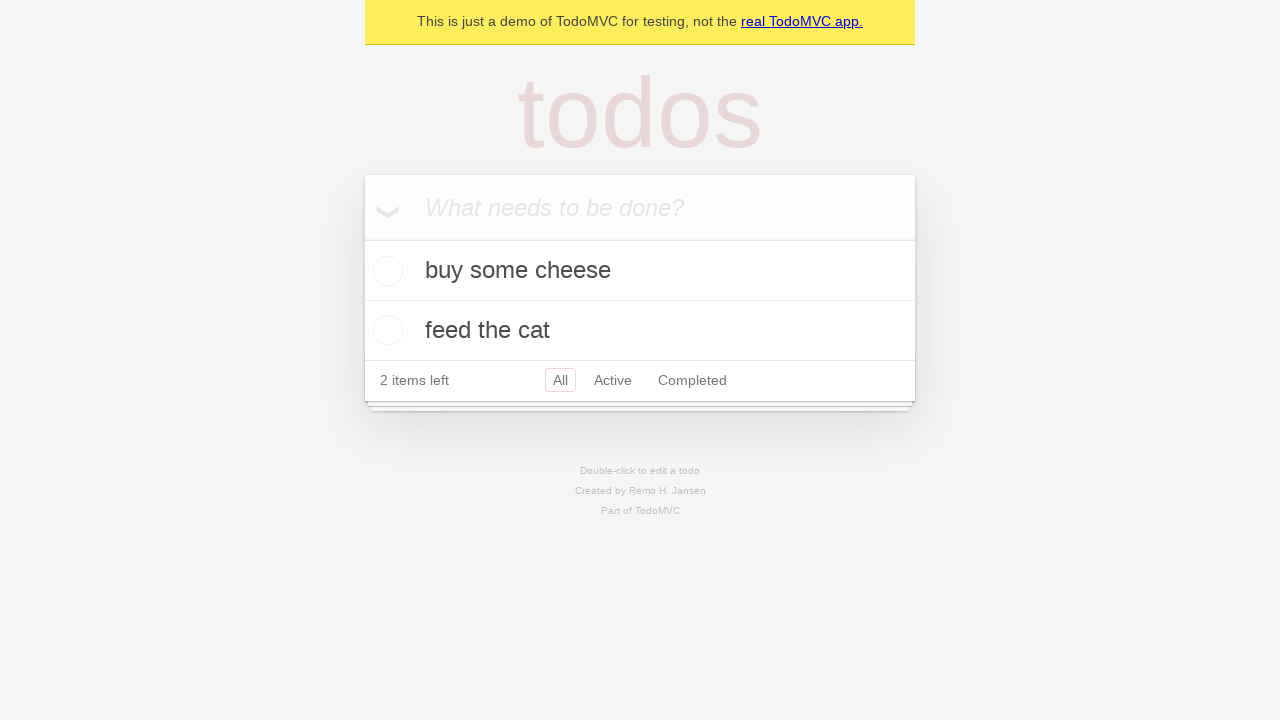

Located the first todo item
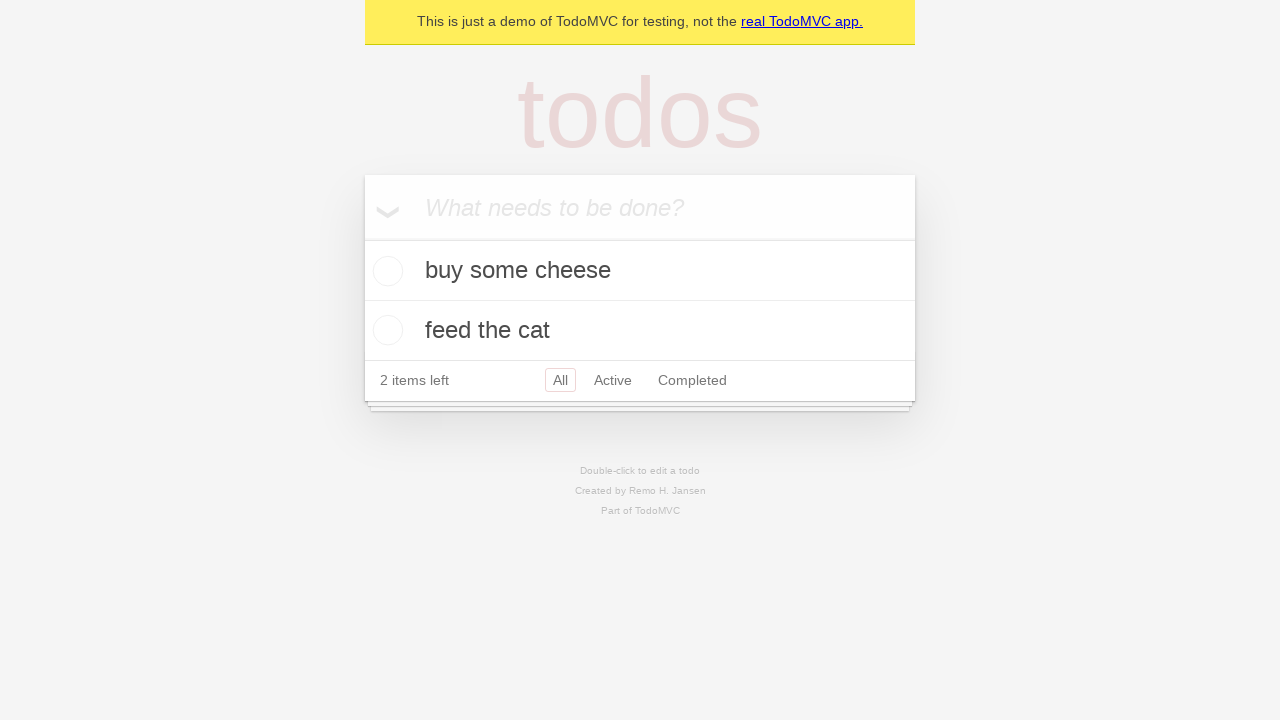

Checked the checkbox for first todo item 'buy some cheese' at (385, 271) on internal:testid=[data-testid="todo-item"s] >> nth=0 >> internal:role=checkbox
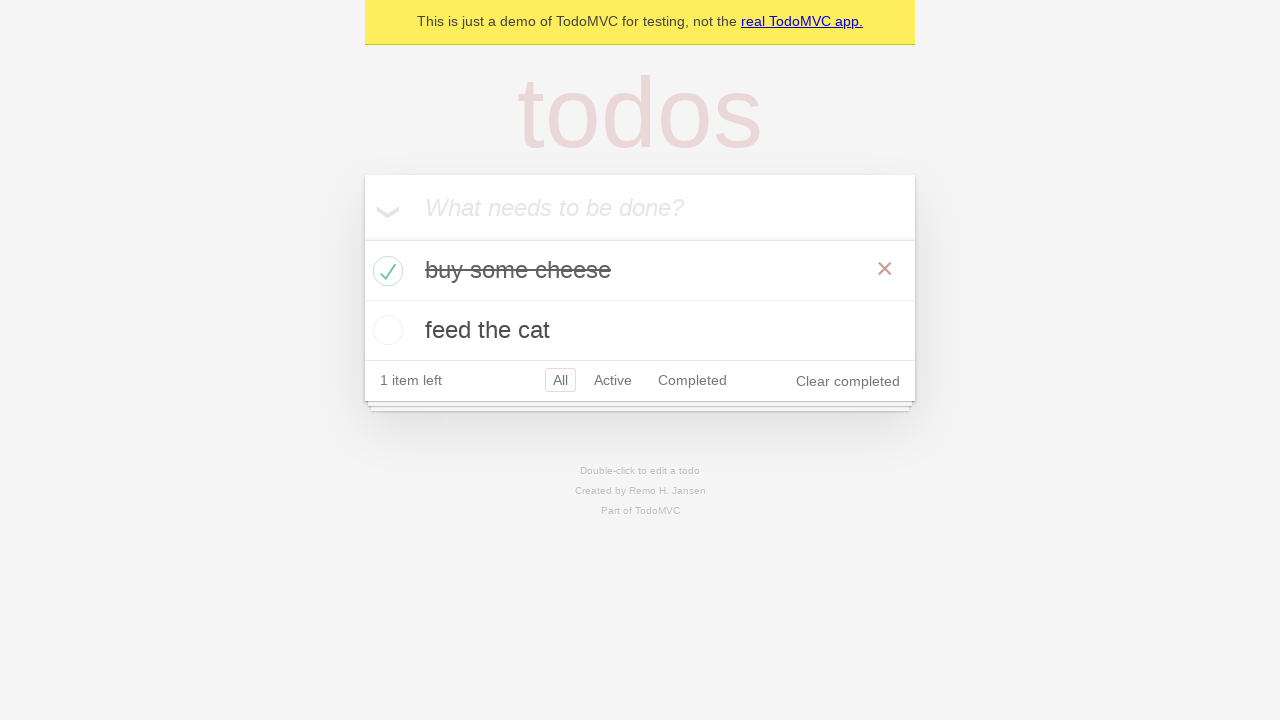

Located the second todo item
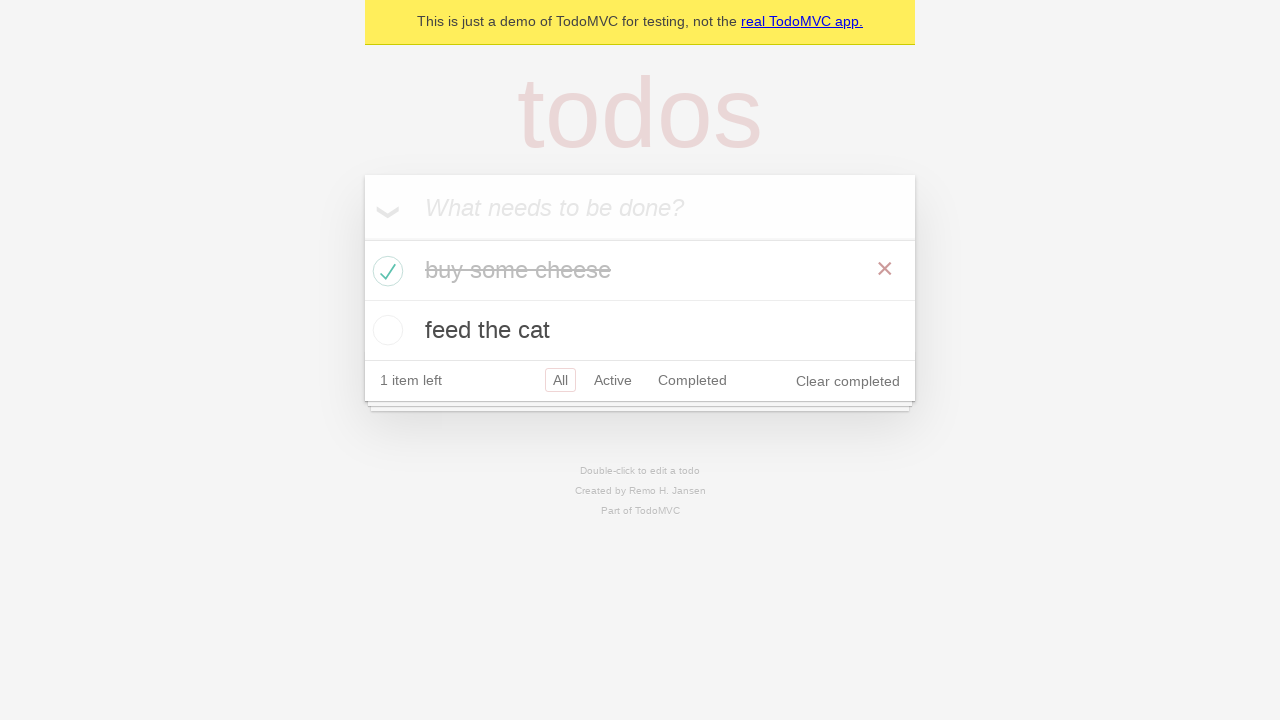

Checked the checkbox for second todo item 'feed the cat' at (385, 330) on internal:testid=[data-testid="todo-item"s] >> nth=1 >> internal:role=checkbox
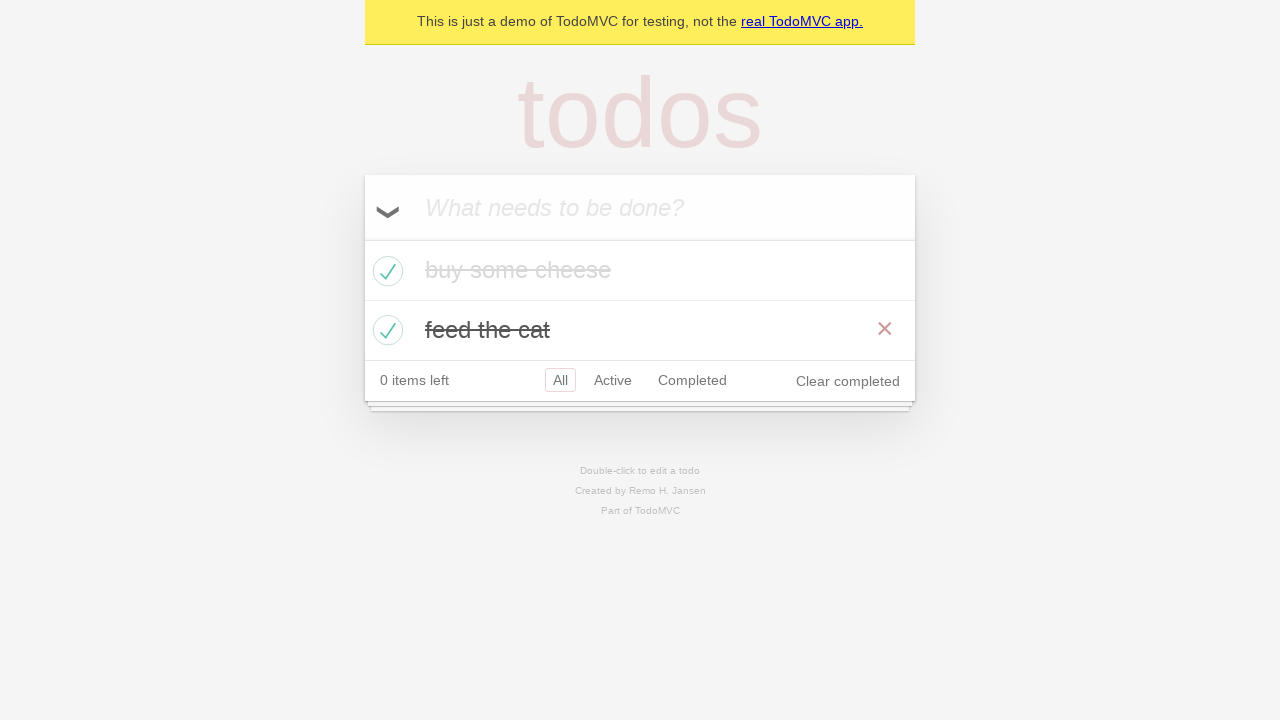

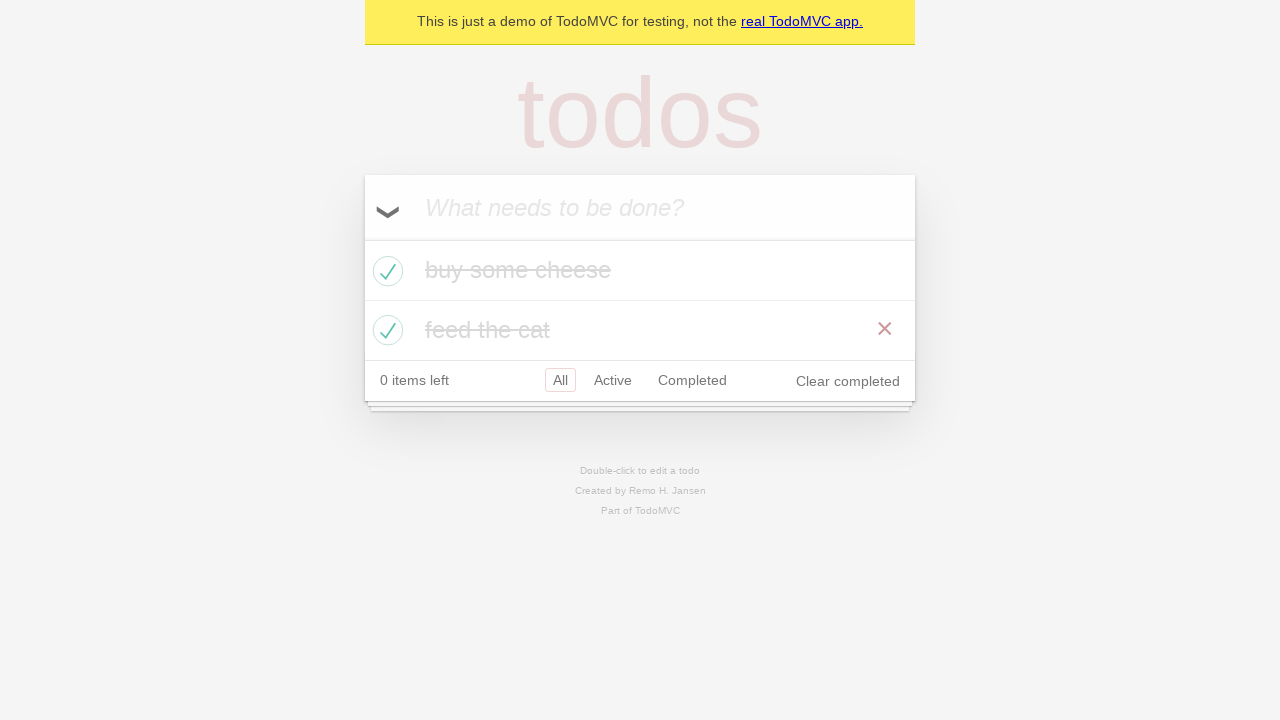